Navigates to multiple websites sequentially to verify they load successfully

Starting URL: https://www.example.com

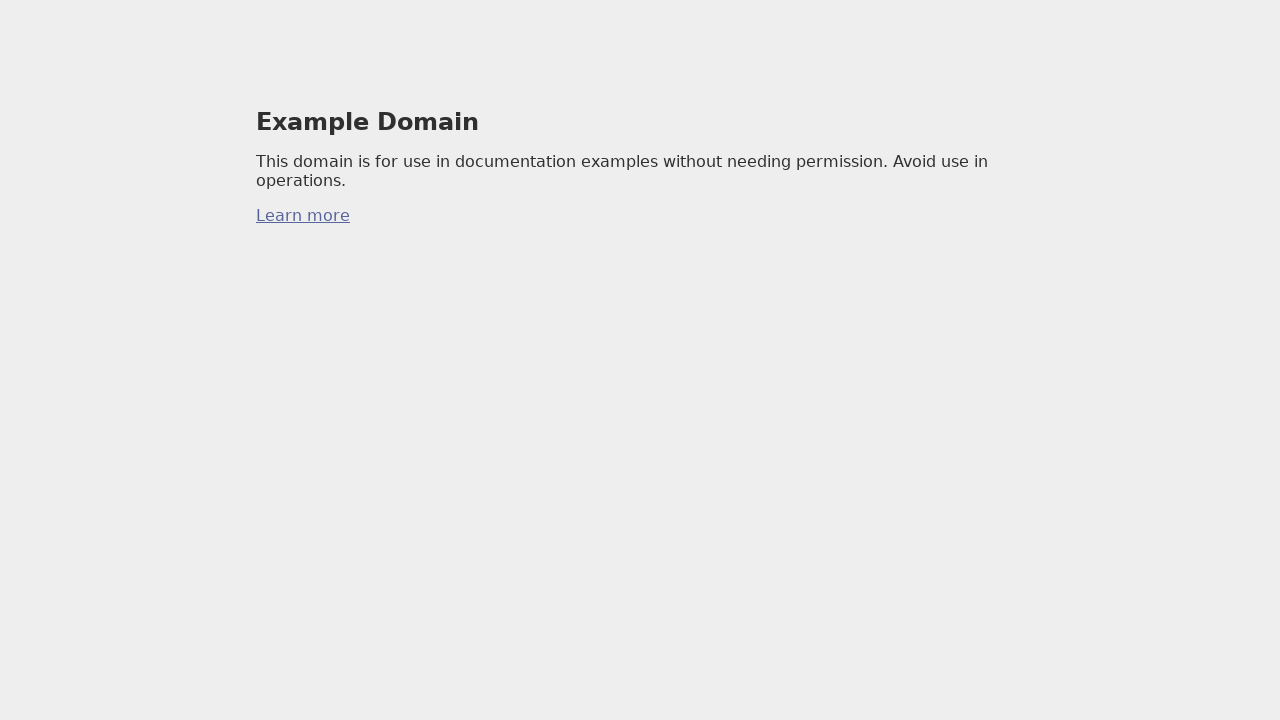

Waited for example.com to load (networkidle)
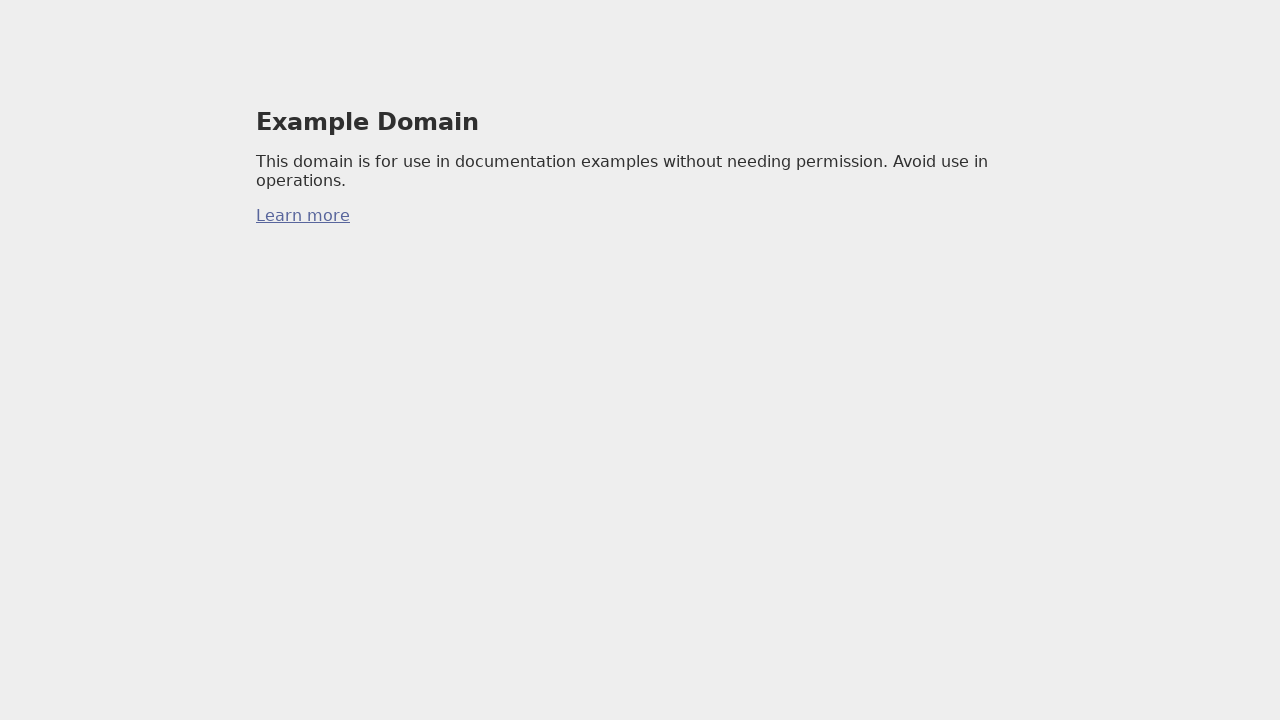

Navigated to https://www.python.org
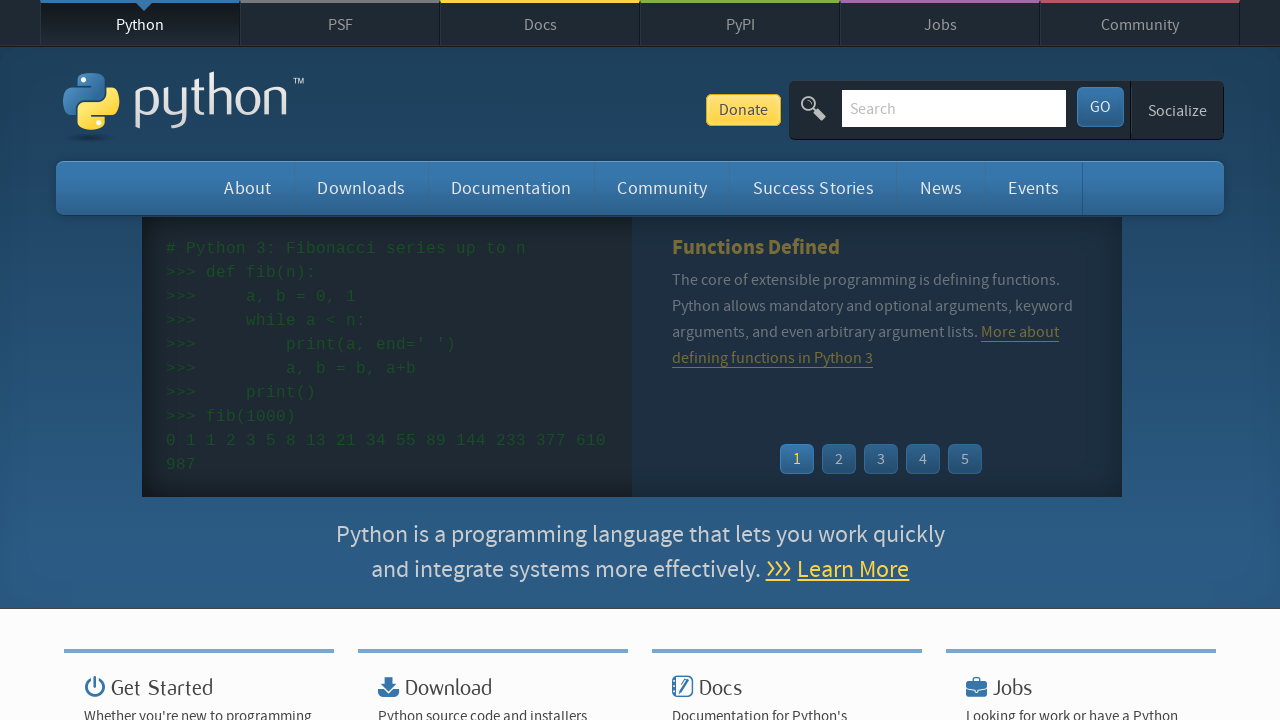

Waited for python.org to load (networkidle)
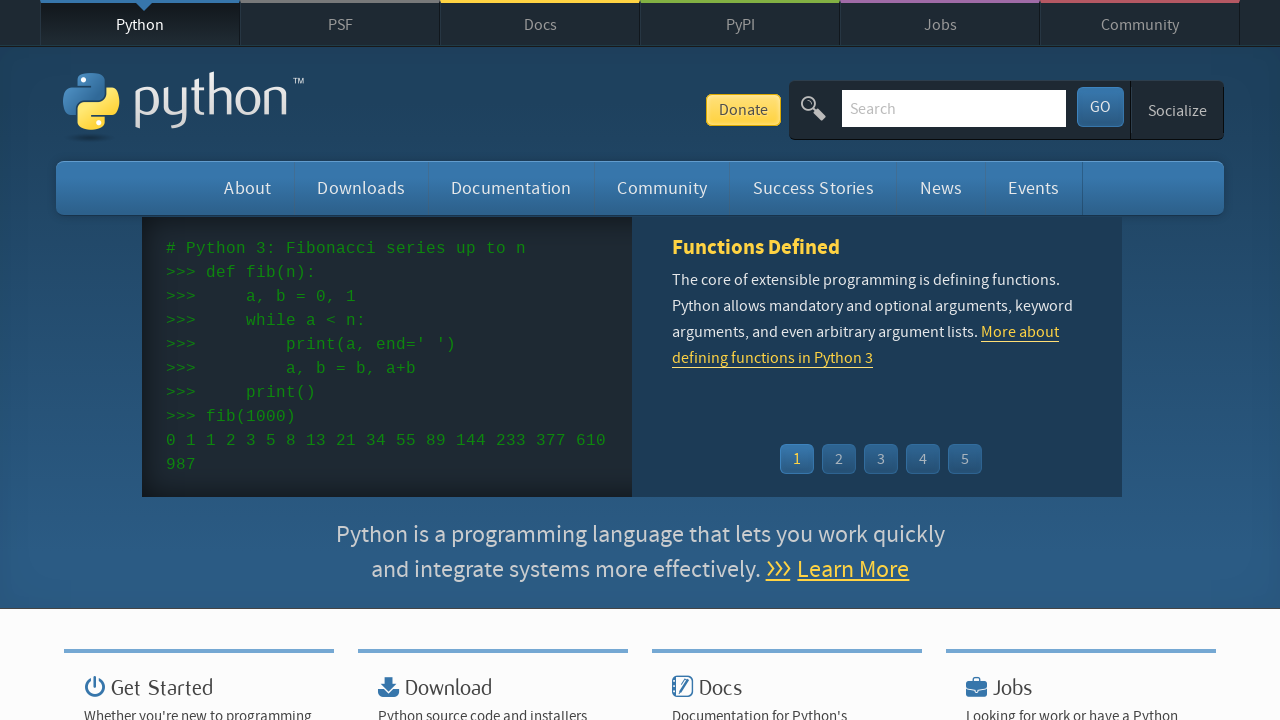

Navigated to https://www.selenium.dev
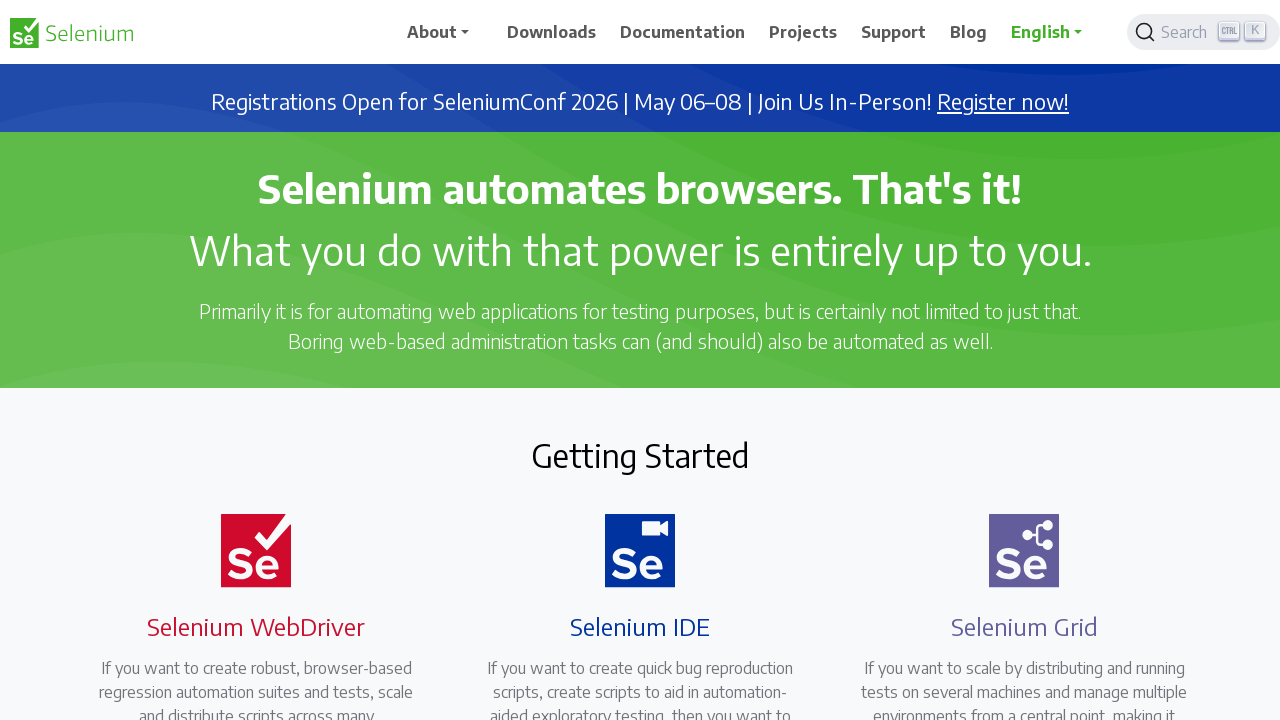

Waited for selenium.dev to load (networkidle)
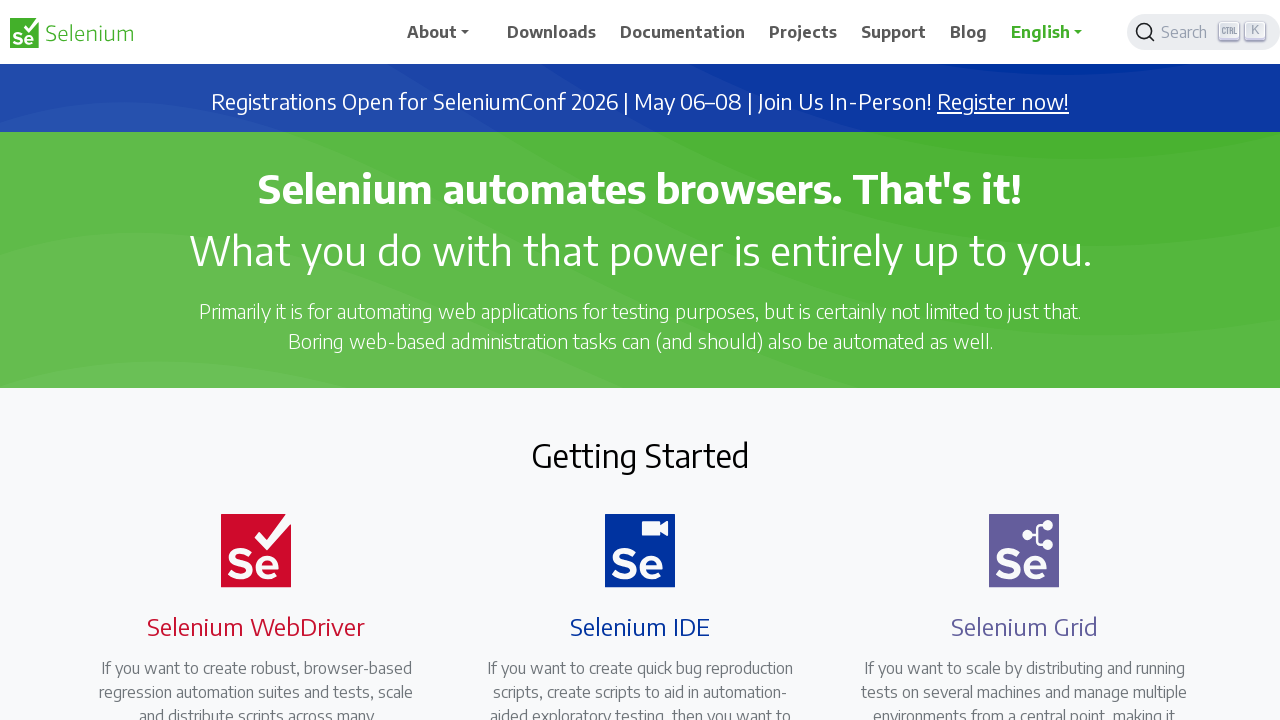

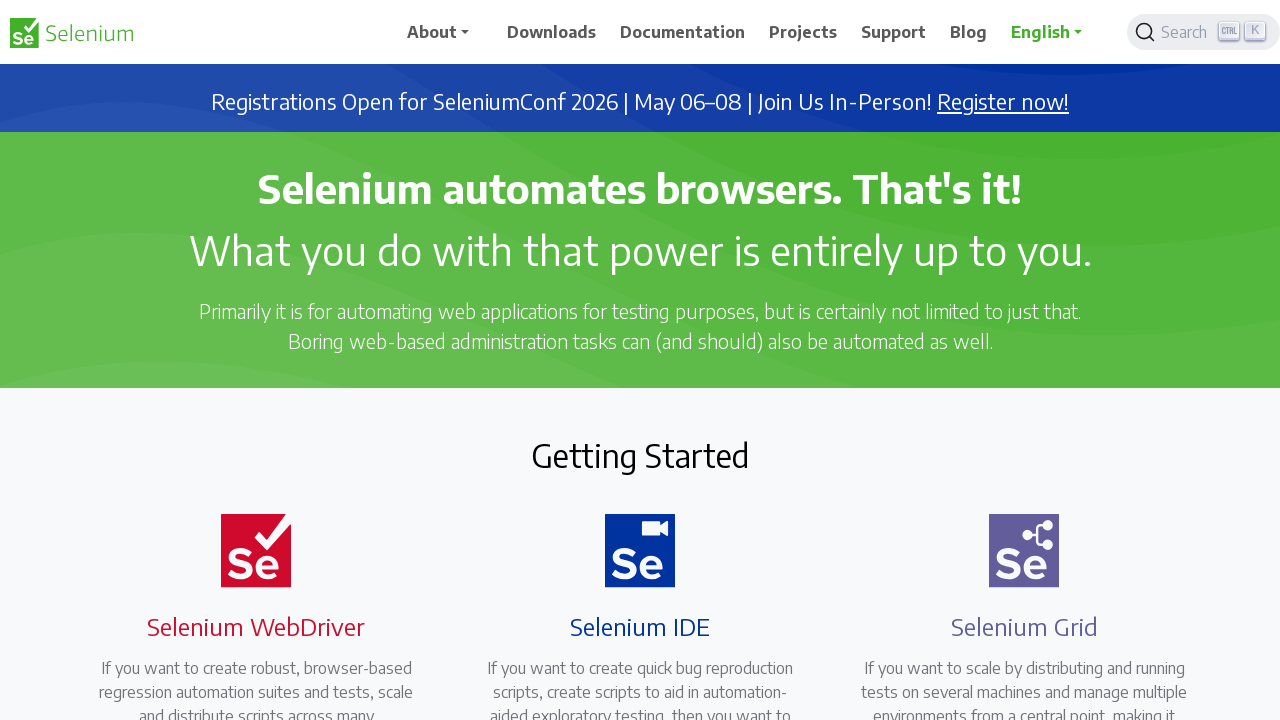